Opens a new tab, switches to it, reads content, and switches back

Starting URL: https://demoqa.com/browser-windows

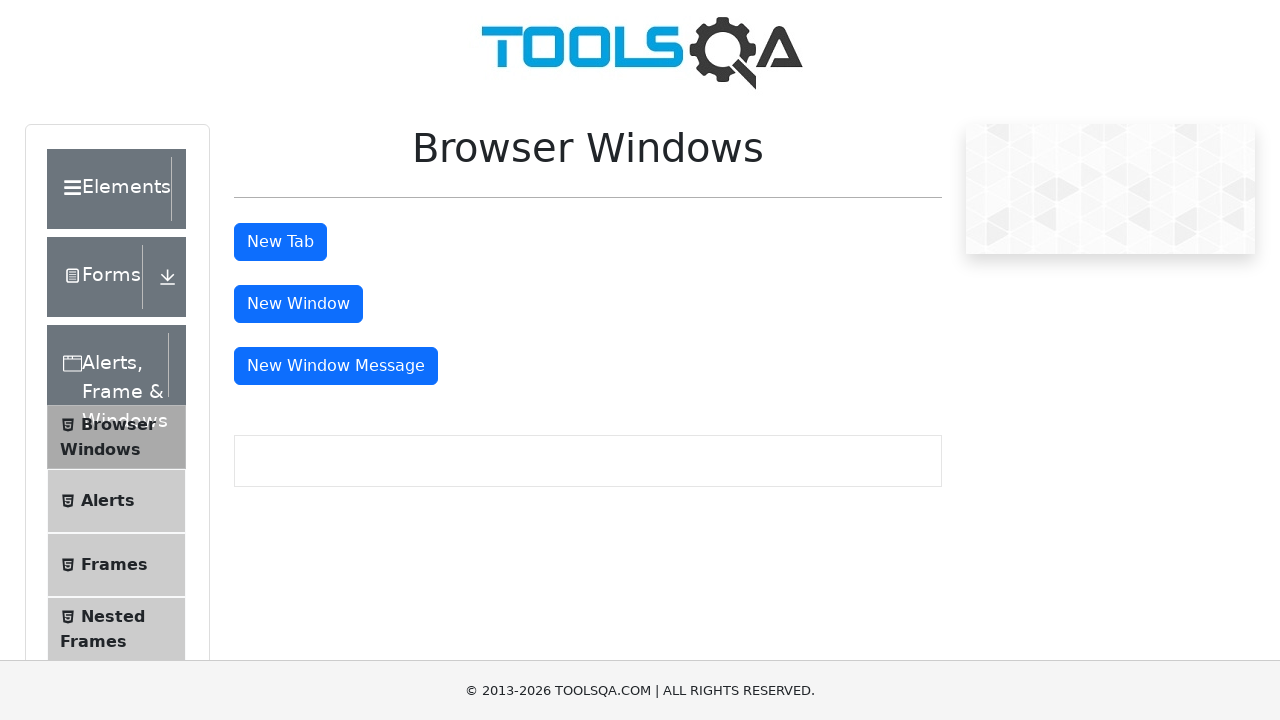

Clicked tab button to open new tab at (280, 242) on #tabButton
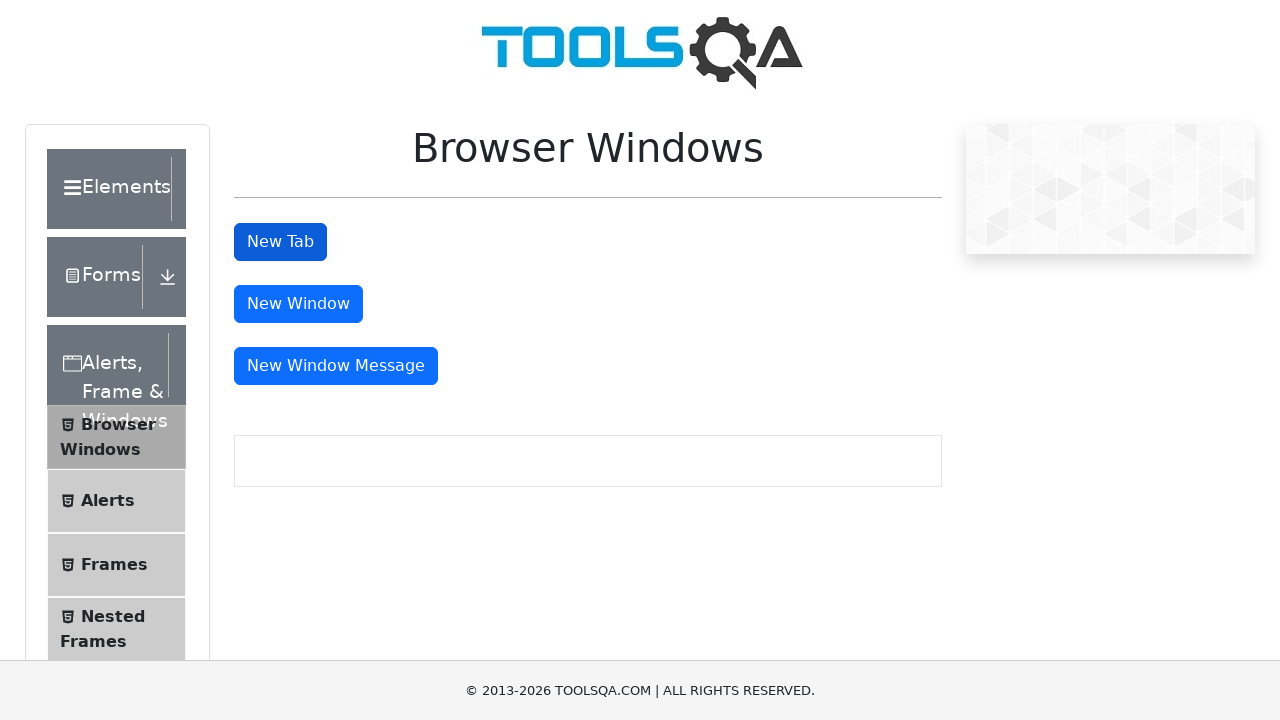

Switched to newly opened tab
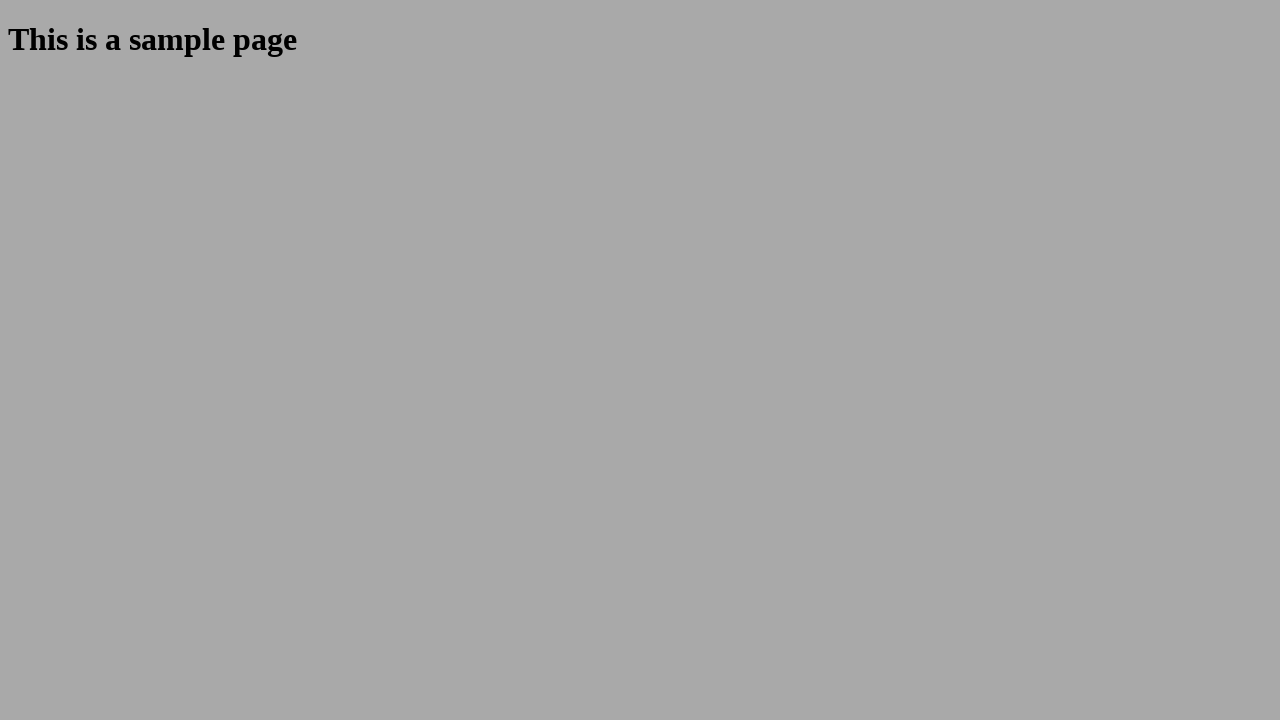

Read heading text from new tab: 'This is a sample page'
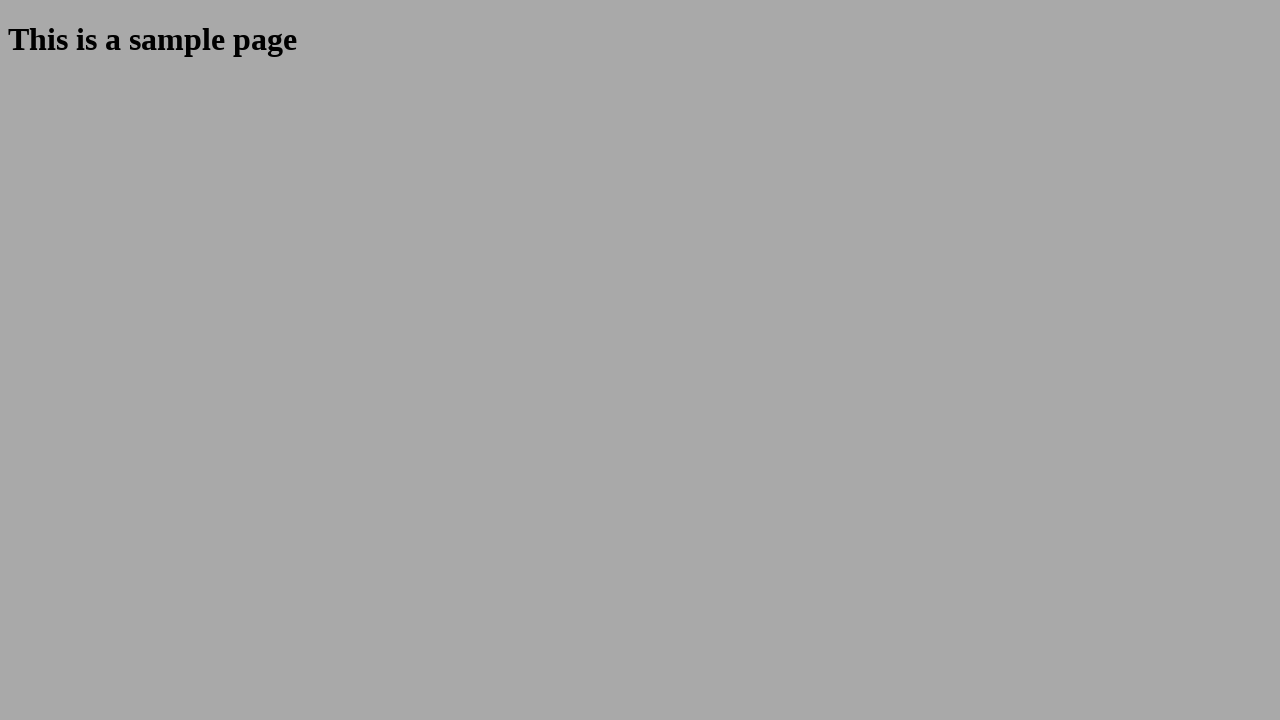

Closed new tab and switched back to original tab
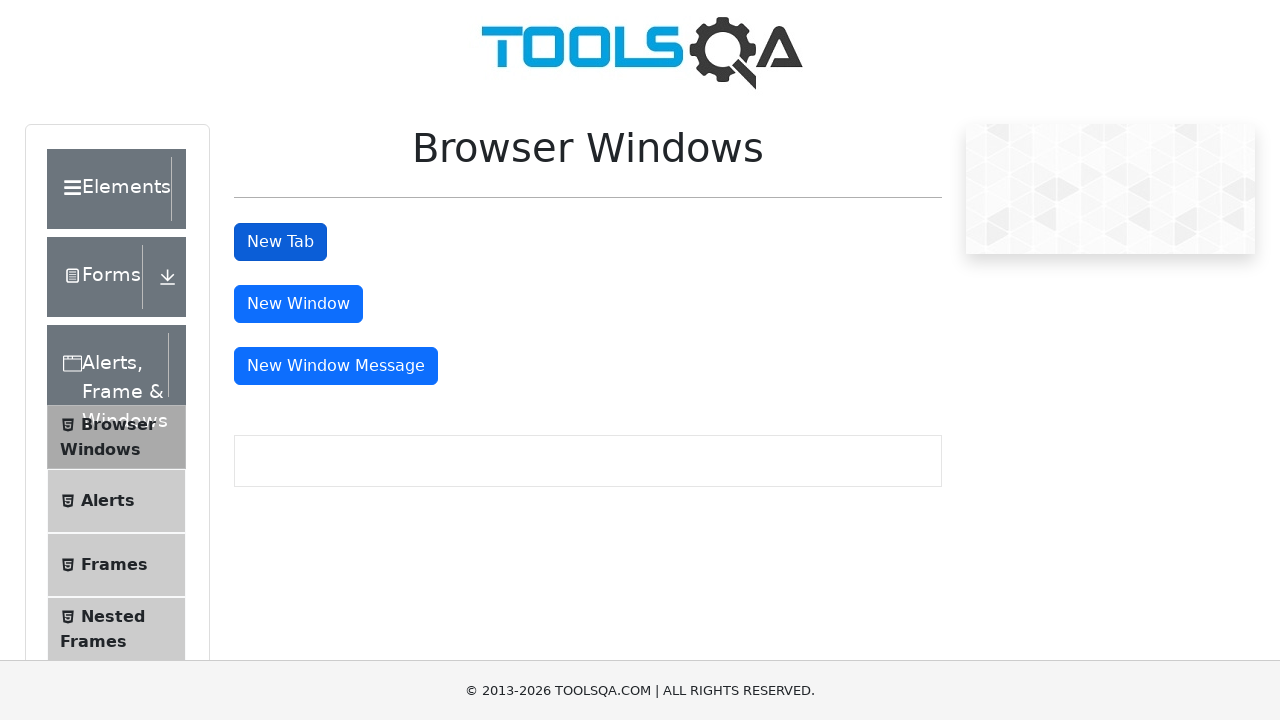

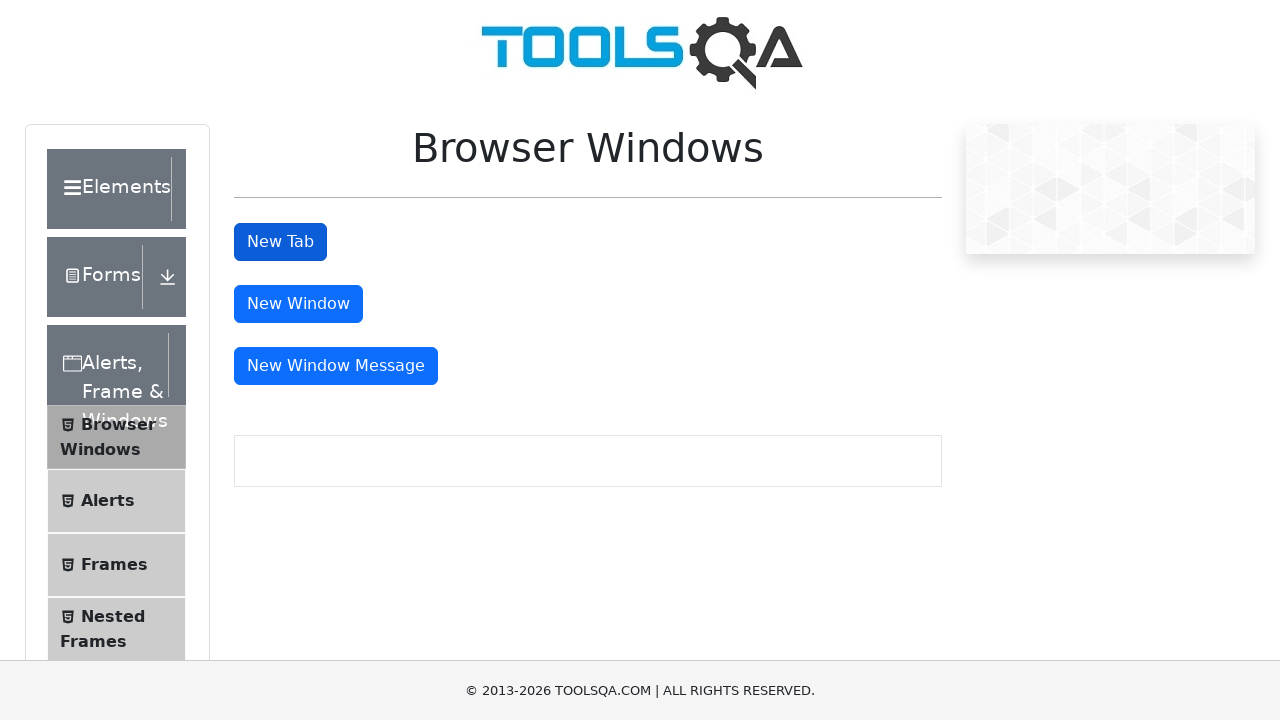